Tests window handling by clicking a link that opens a new window, switching to the new window to read content, closing it, and switching back to the original window

Starting URL: https://the-internet.herokuapp.com/windows

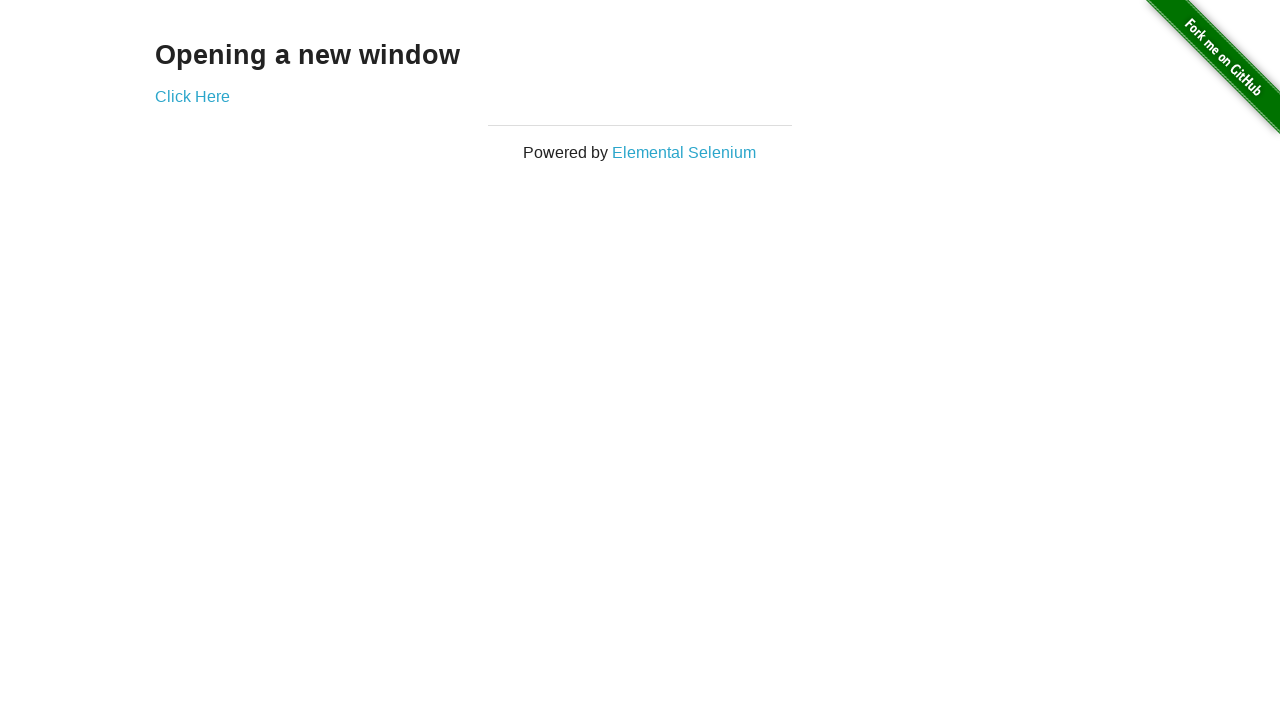

Clicked 'Click Here' link to open new window at (192, 96) on text=Click Here
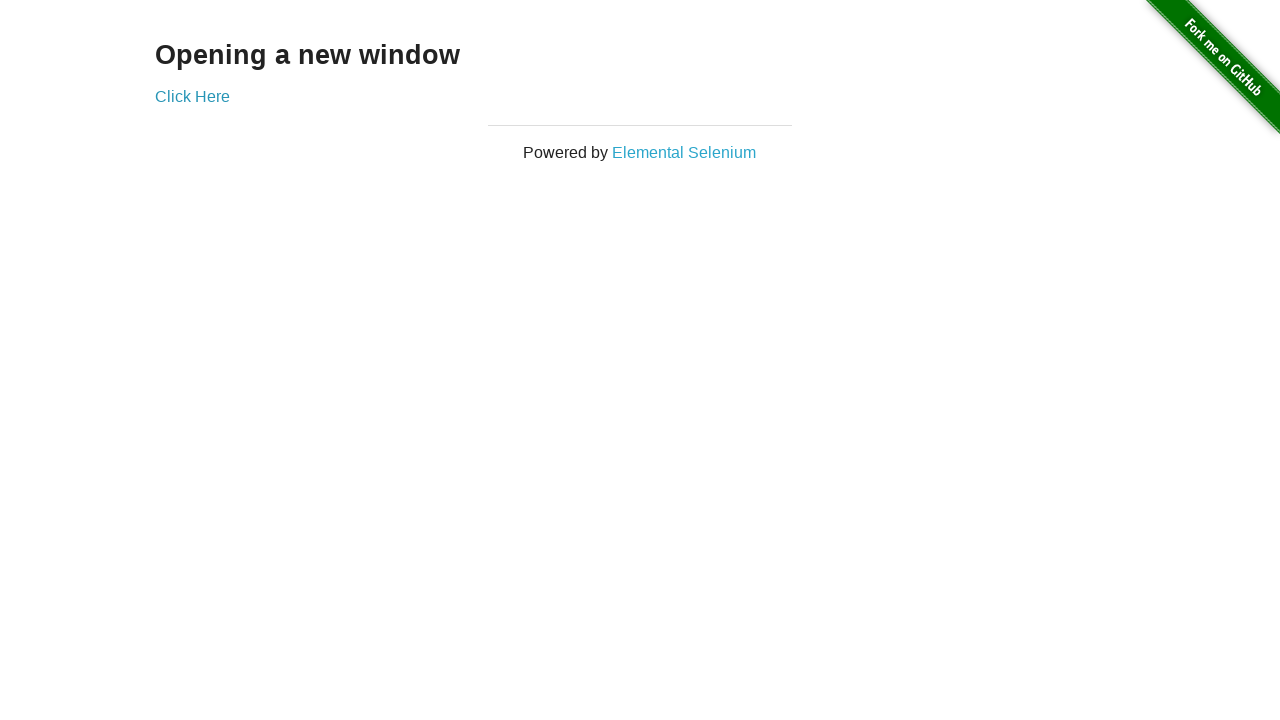

Captured new window/page object
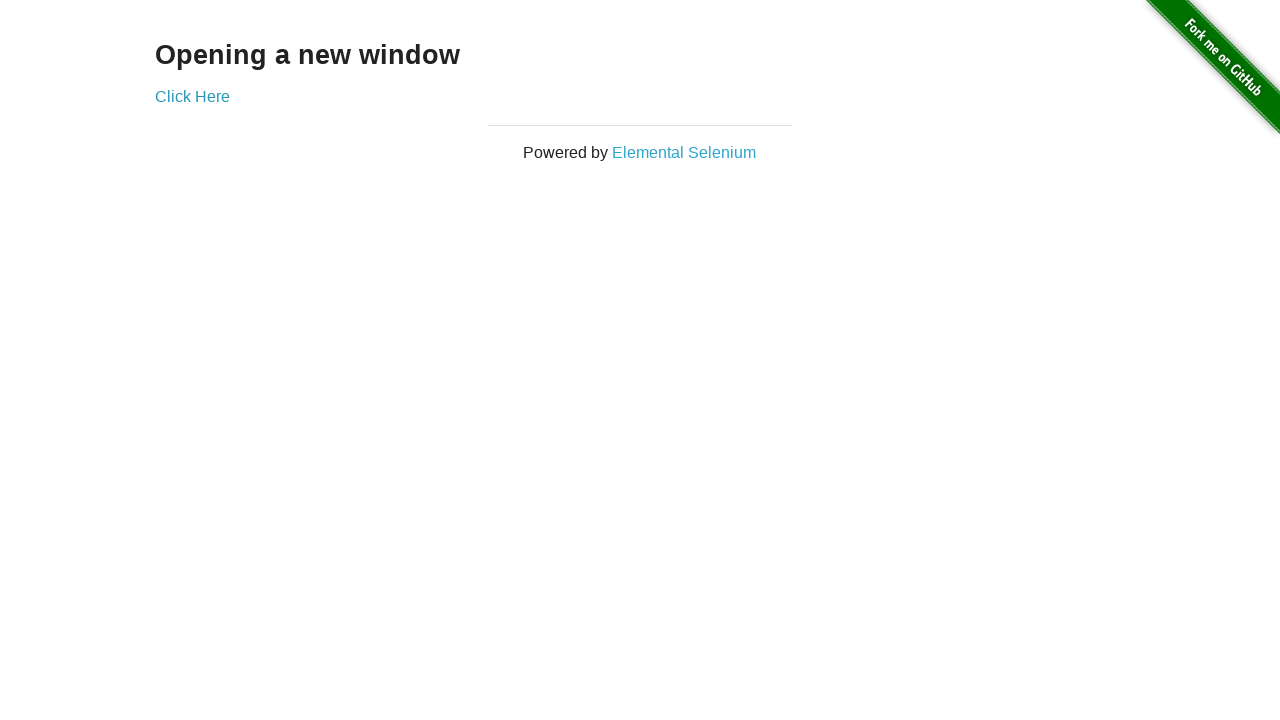

New window loaded and h3 element found
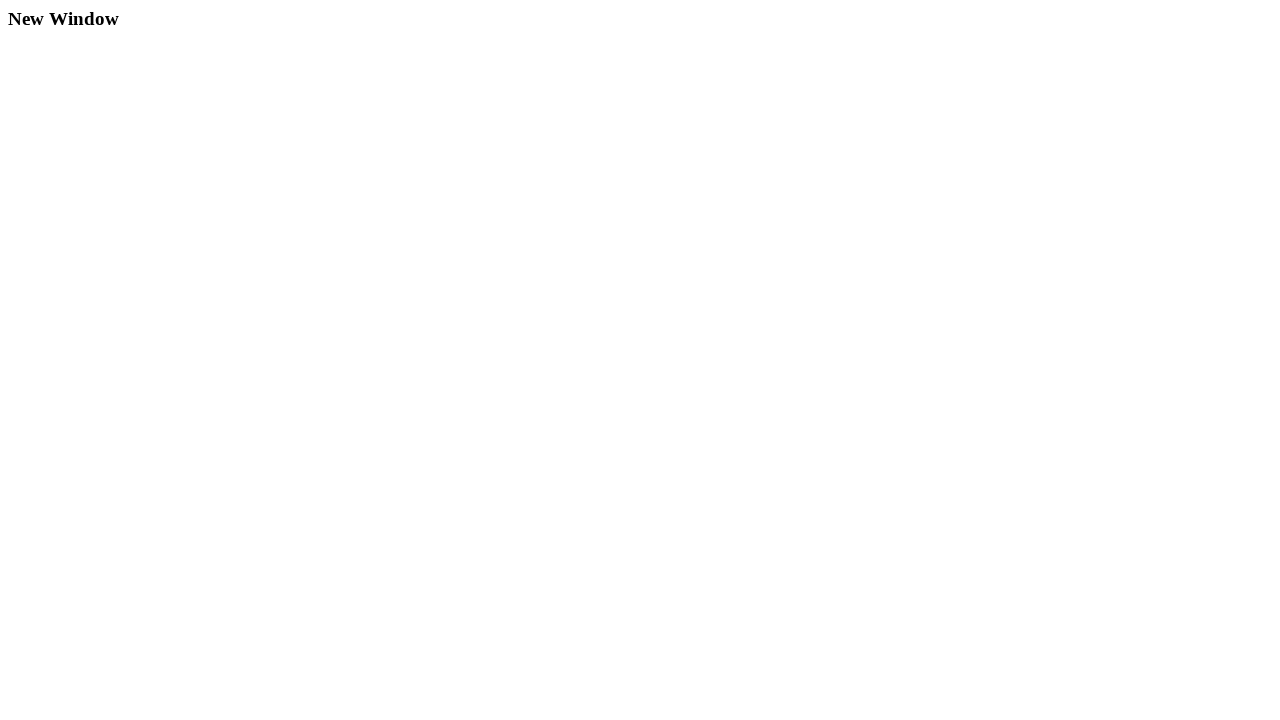

Closed the new window
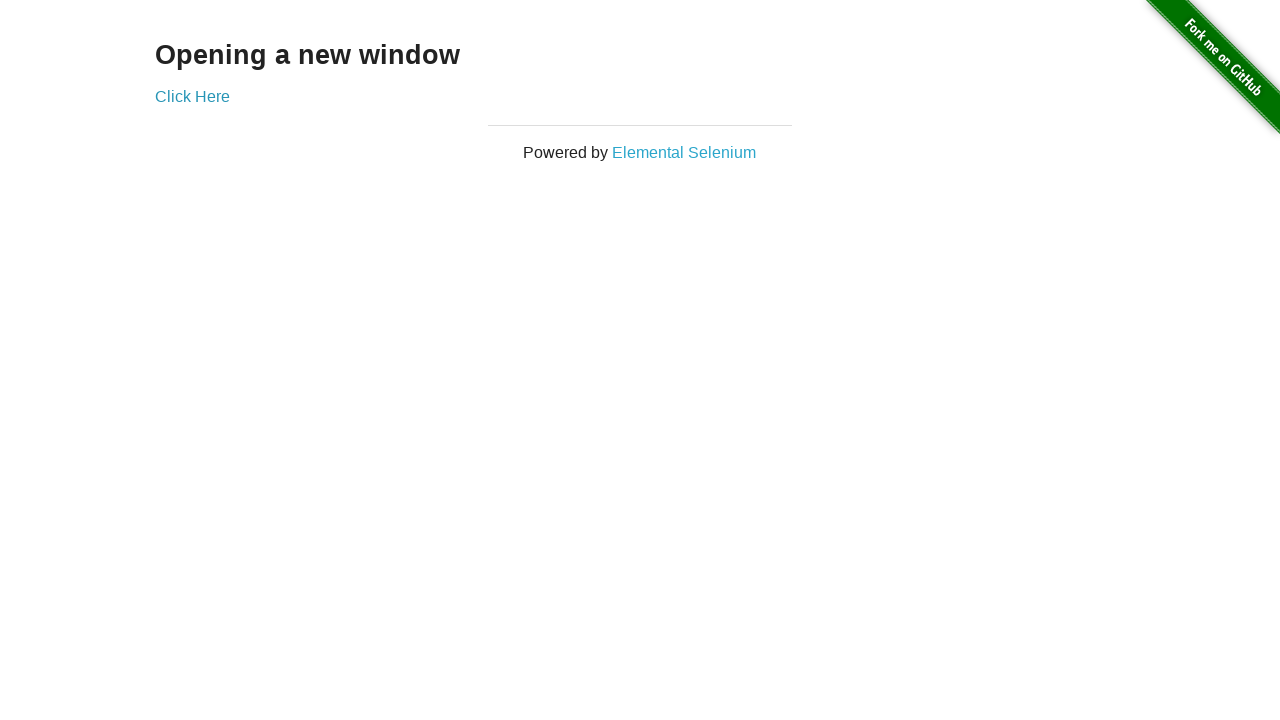

Verified return to original window with h3 element present
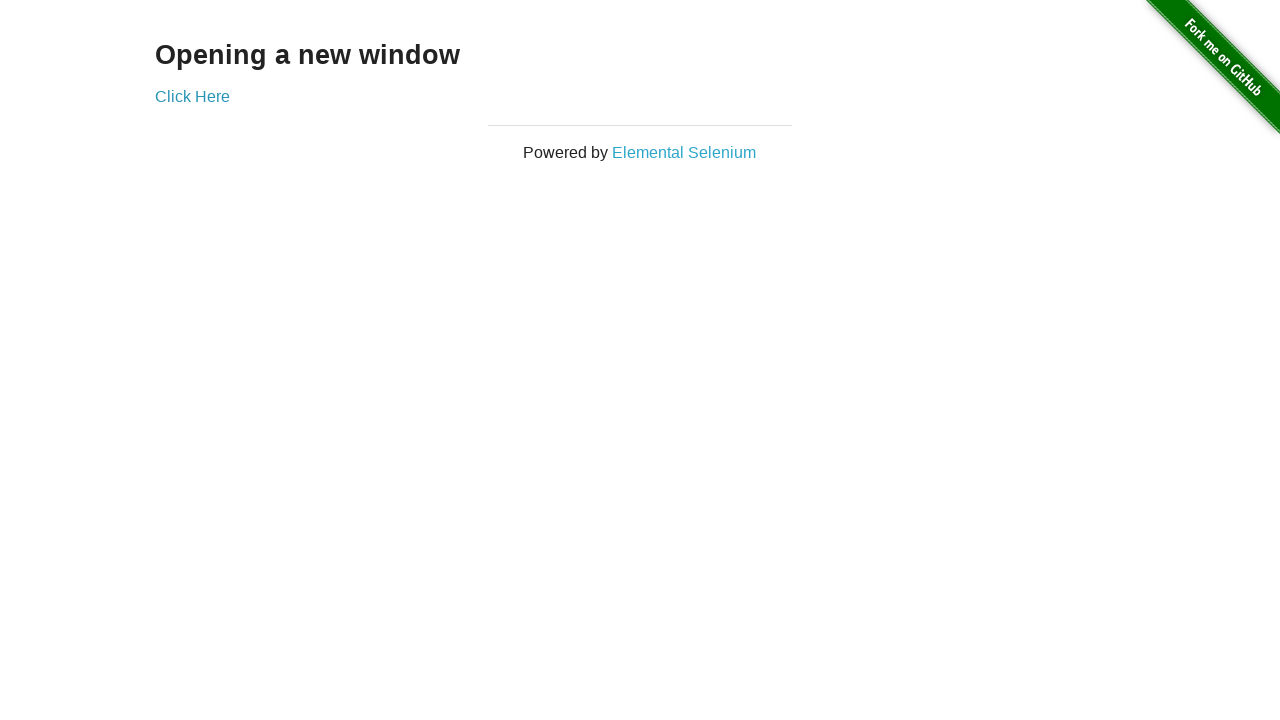

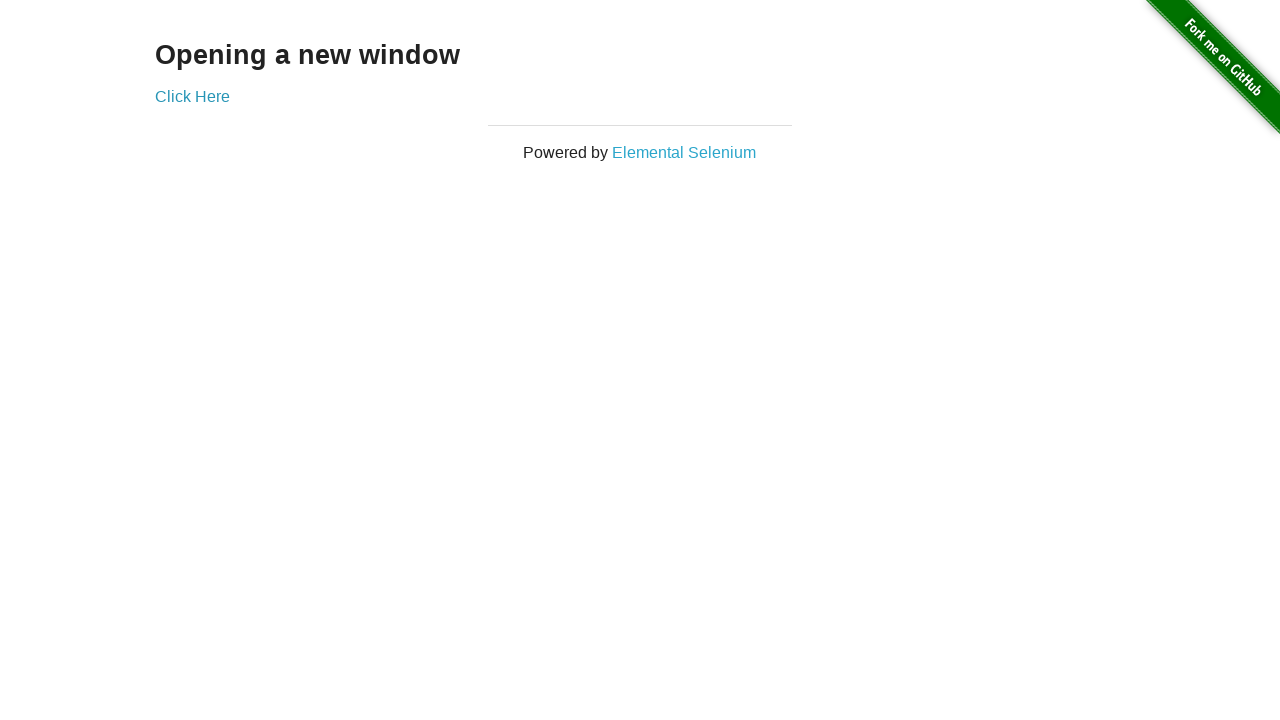